Clicks the Privacy link and verifies navigation to the impressum page

Starting URL: https://www.99-bottles-of-beer.net/

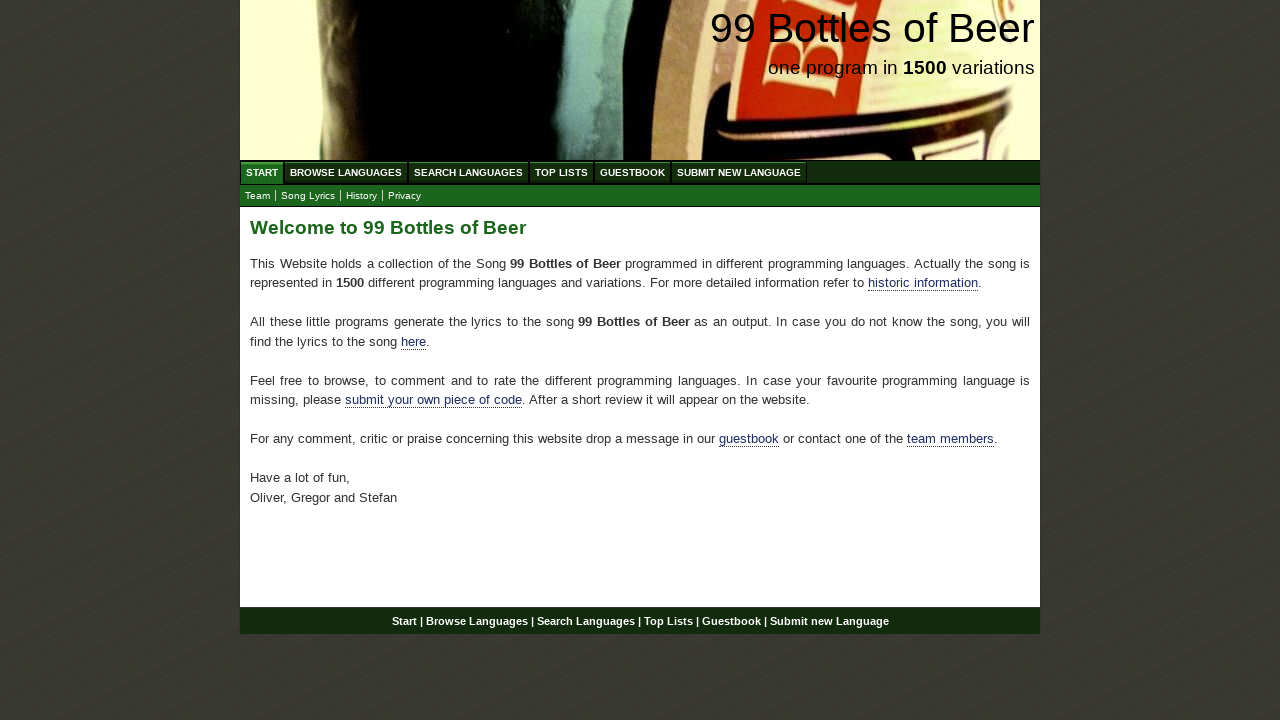

Clicked the Privacy link at (404, 196) on a[href='impressum.html']
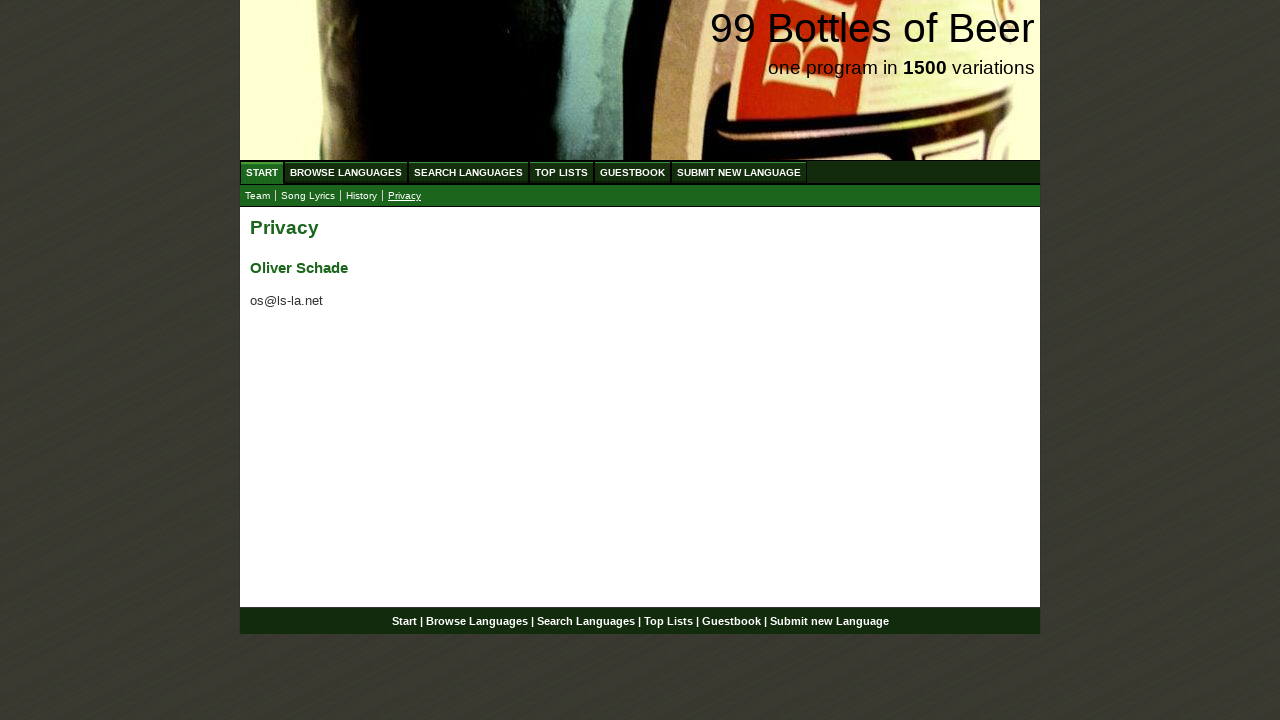

Verified navigation to impressum page
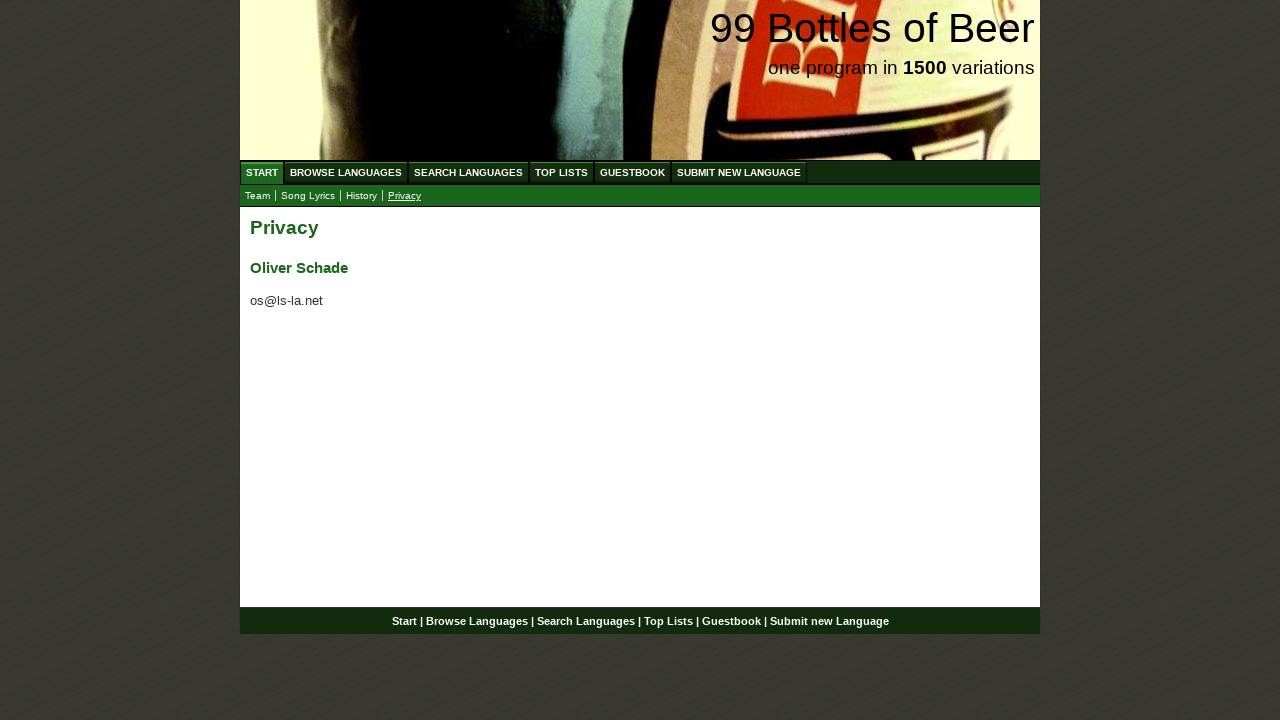

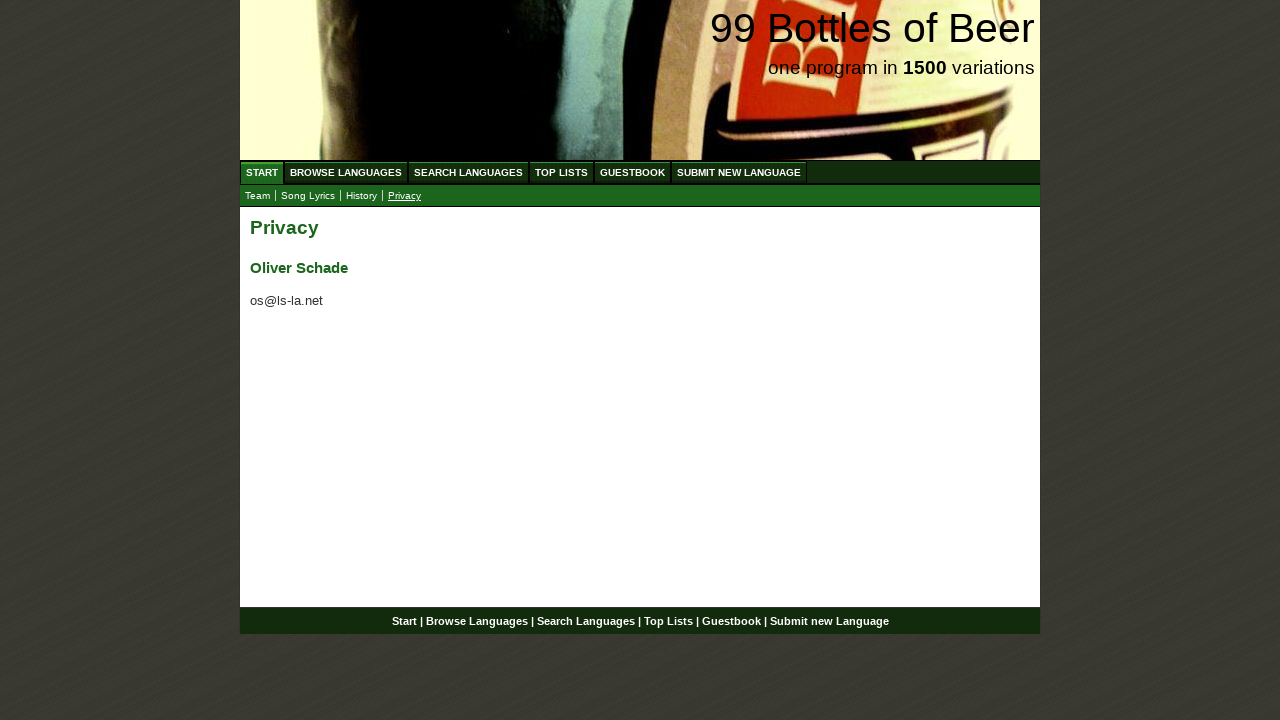